Tests adding and removing elements by clicking an add button 5 times and then clicking delete buttons 5 times

Starting URL: https://the-internet.herokuapp.com/add_remove_elements/

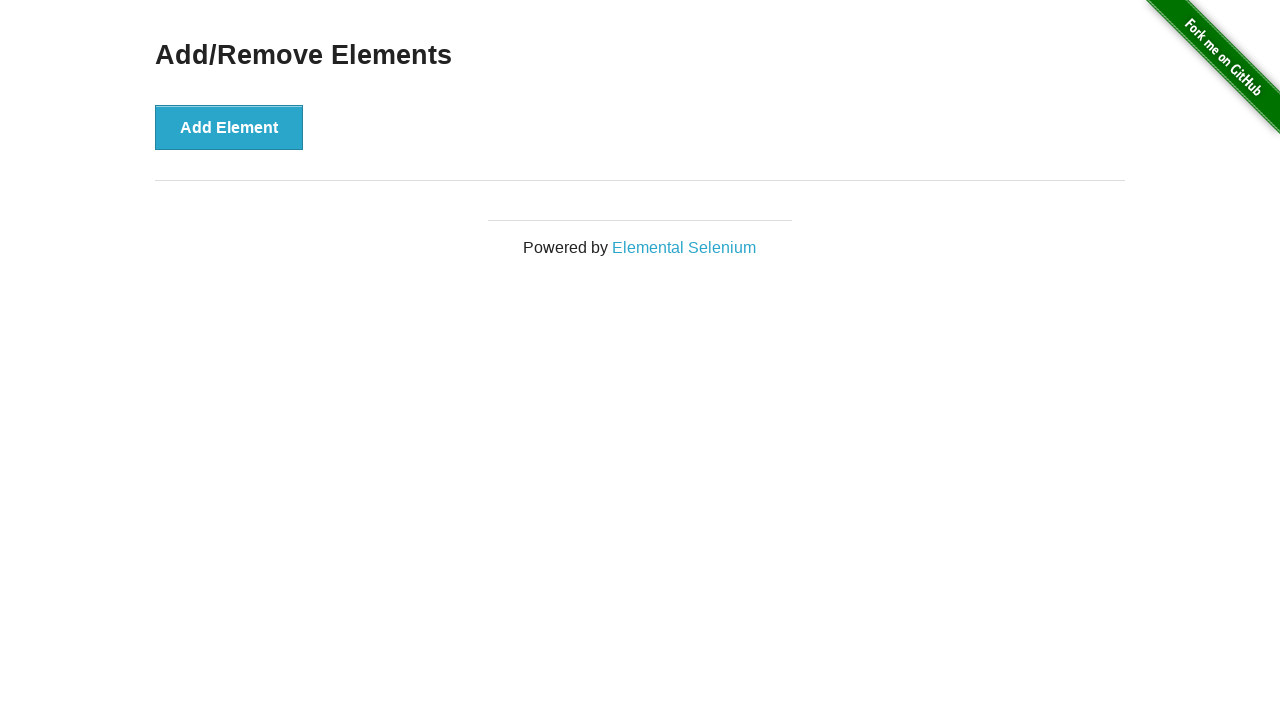

Clicked add button (iteration 1 of 5) at (229, 127) on xpath=//*[@id='content']/div/button
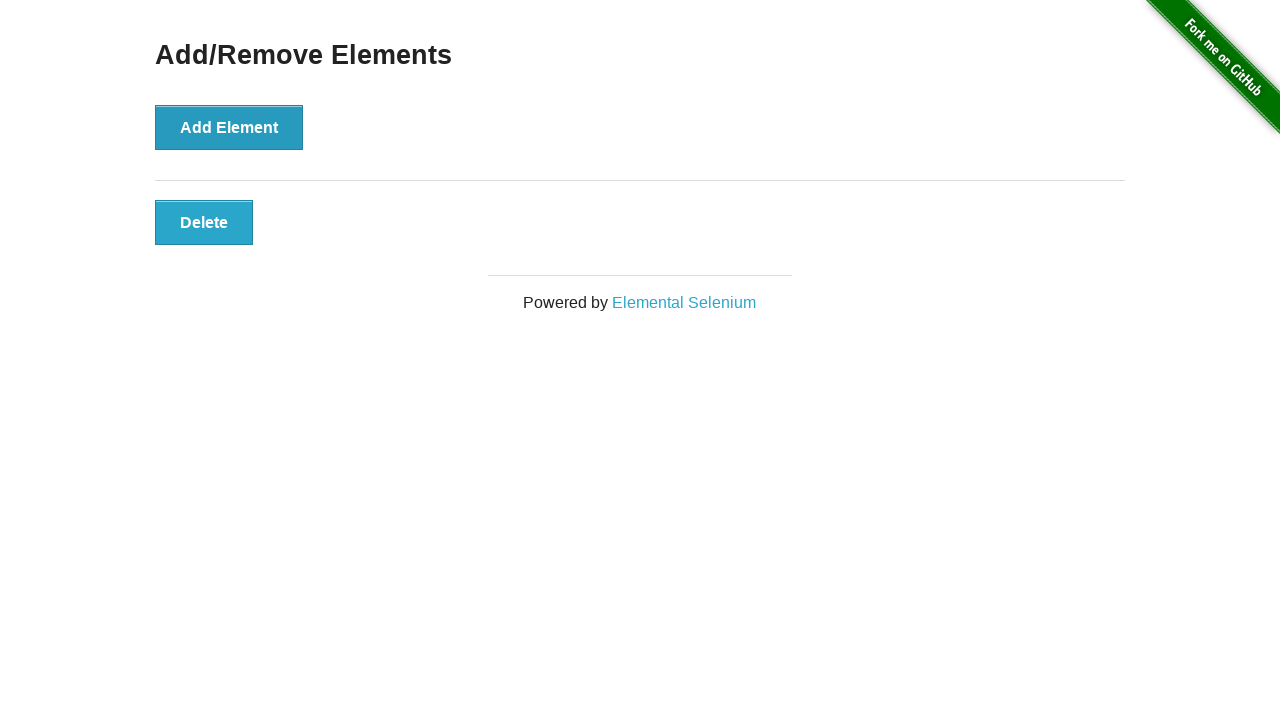

Clicked add button (iteration 2 of 5) at (229, 127) on xpath=//*[@id='content']/div/button
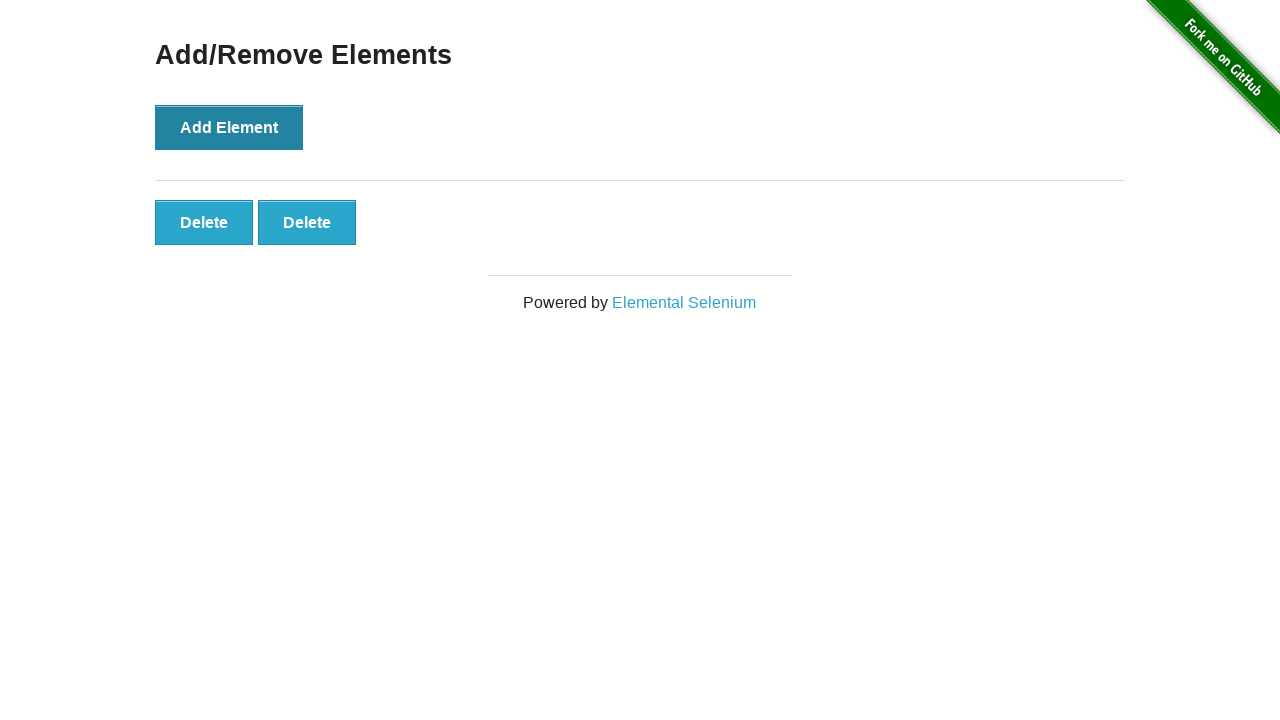

Clicked add button (iteration 3 of 5) at (229, 127) on xpath=//*[@id='content']/div/button
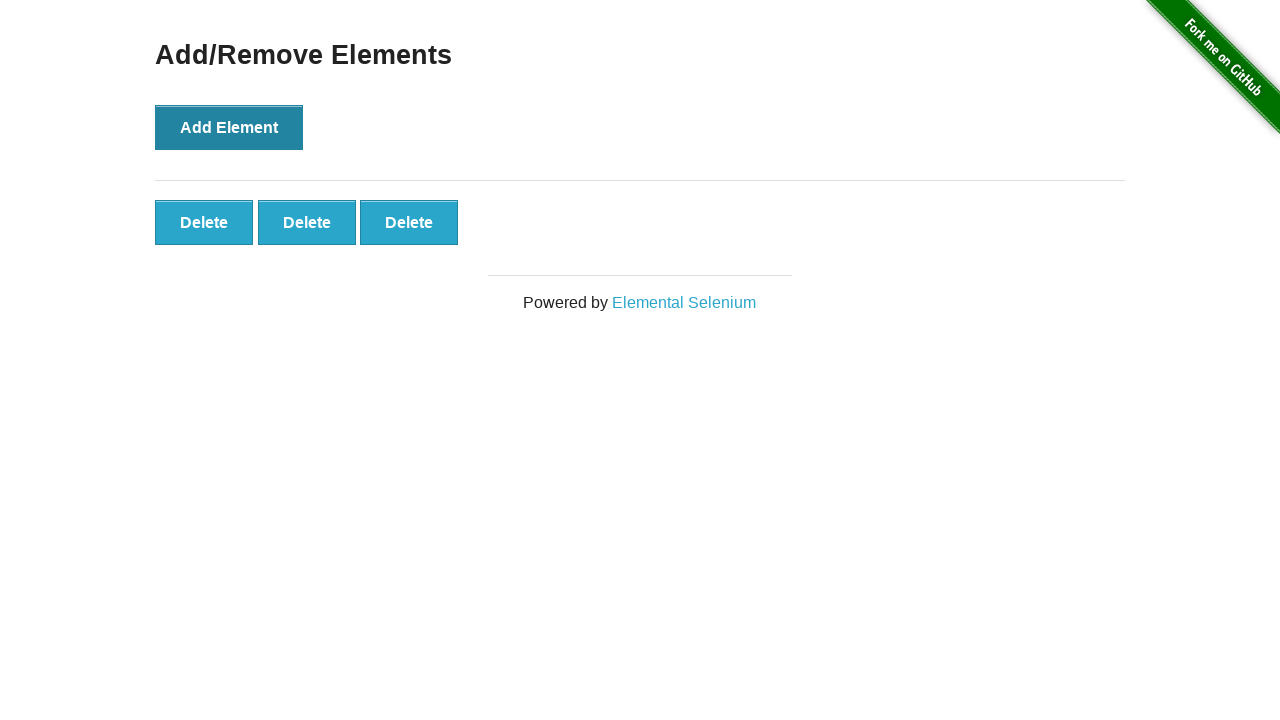

Clicked add button (iteration 4 of 5) at (229, 127) on xpath=//*[@id='content']/div/button
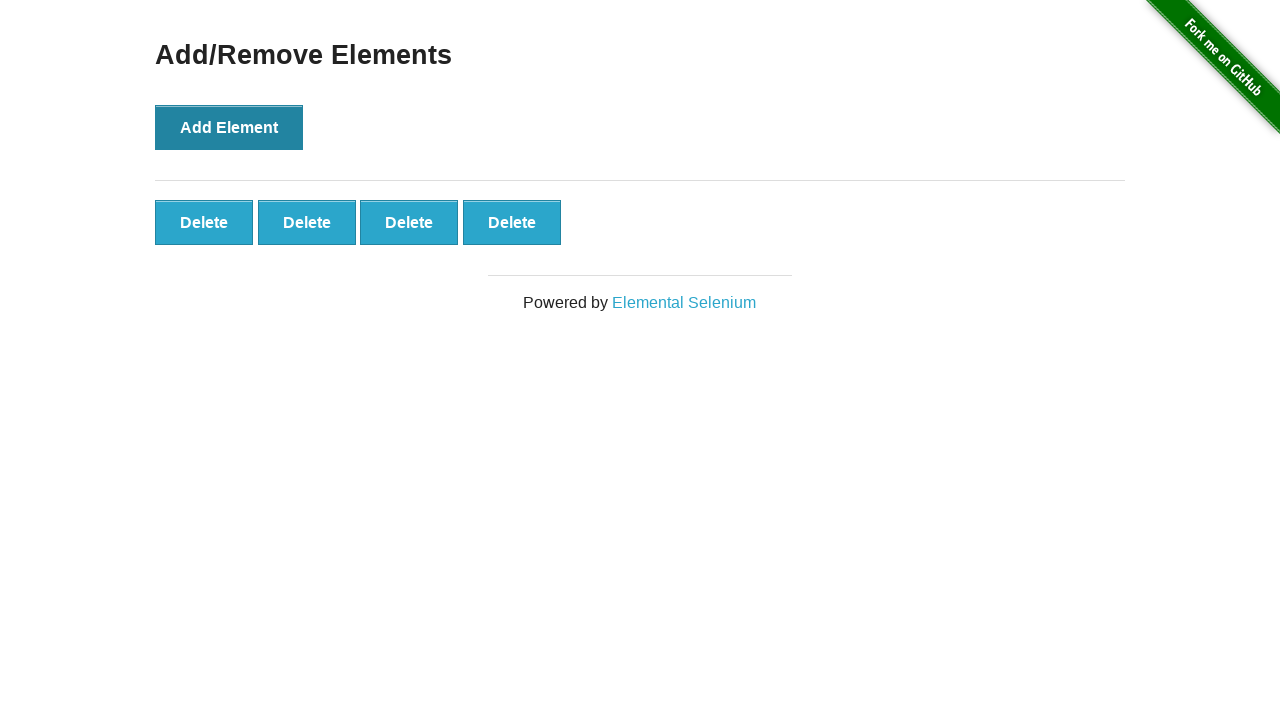

Clicked add button (iteration 5 of 5) at (229, 127) on xpath=//*[@id='content']/div/button
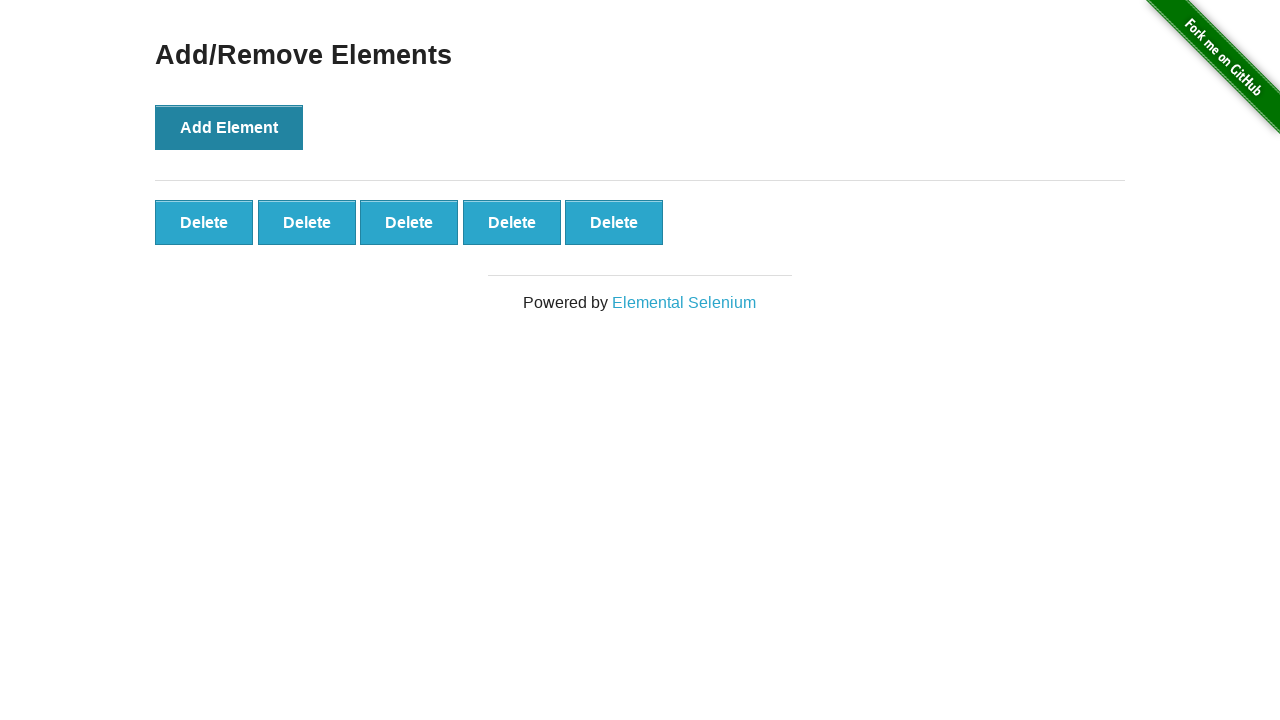

Waited for delete buttons to appear
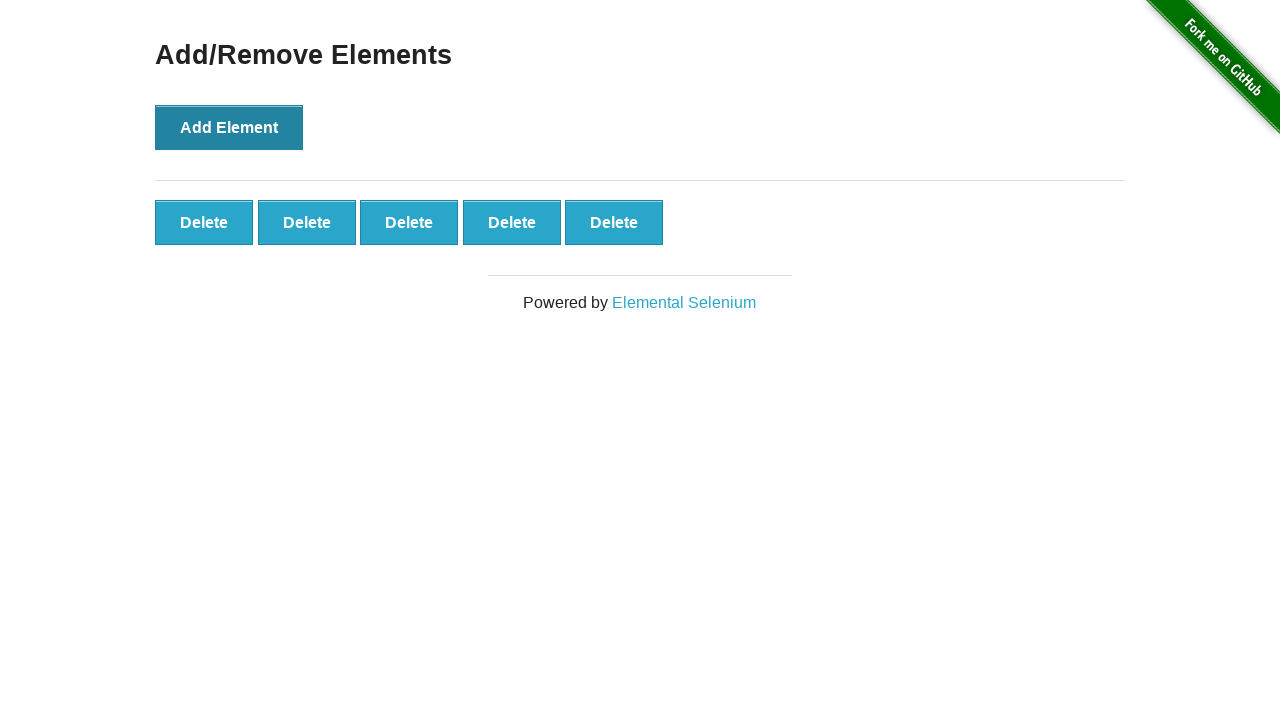

Clicked delete button (iteration 1 of 5) at (204, 222) on xpath=//*[@id='elements']/button[1]
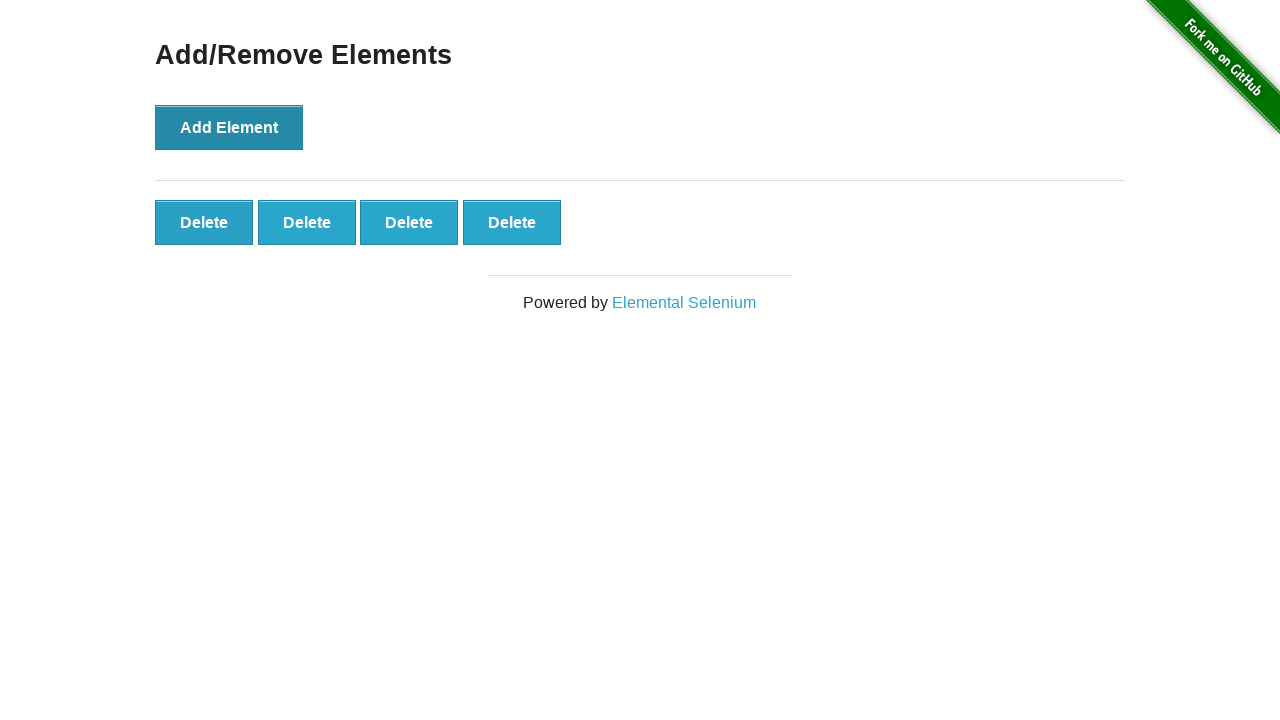

Clicked delete button (iteration 2 of 5) at (204, 222) on xpath=//*[@id='elements']/button[1]
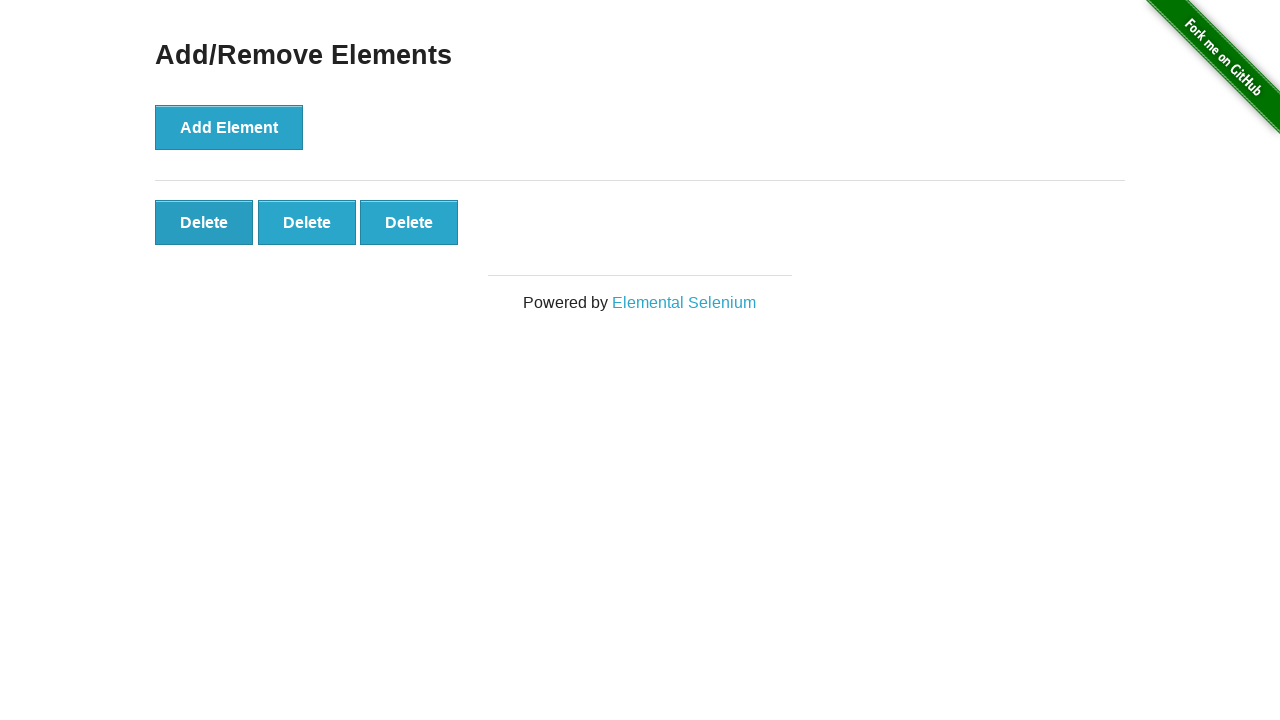

Clicked delete button (iteration 3 of 5) at (204, 222) on xpath=//*[@id='elements']/button[1]
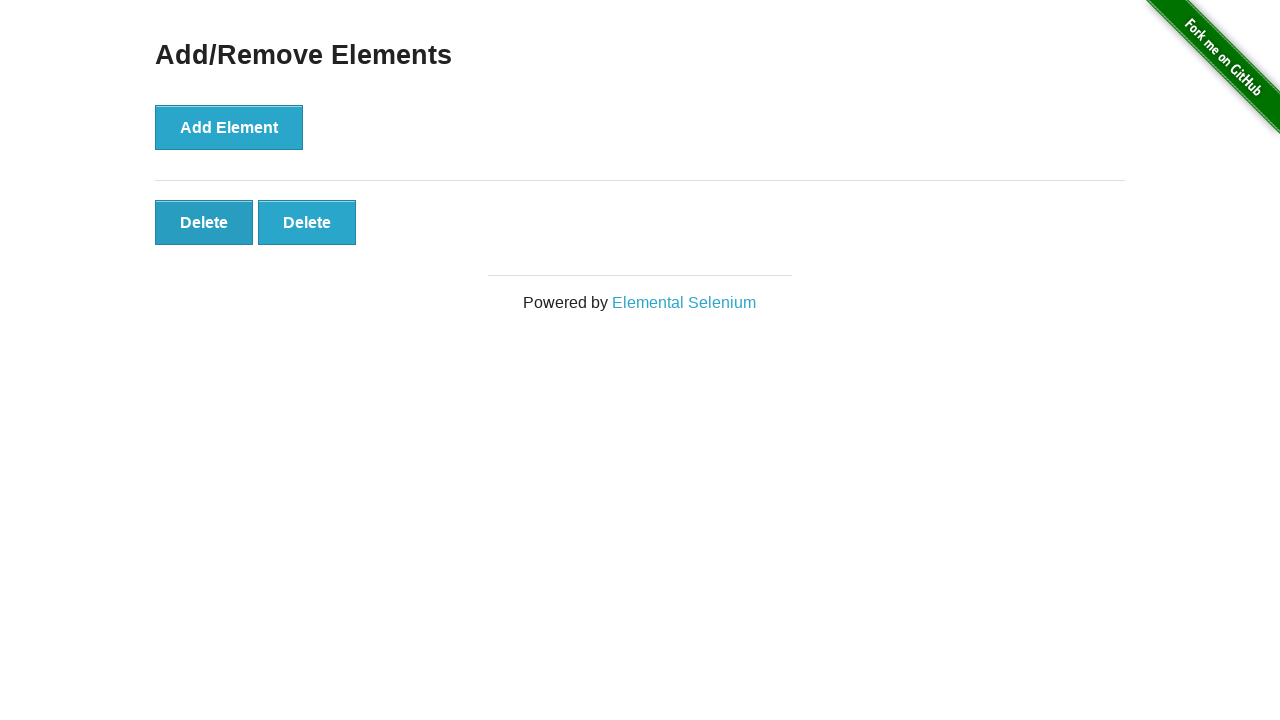

Clicked delete button (iteration 4 of 5) at (204, 222) on xpath=//*[@id='elements']/button[1]
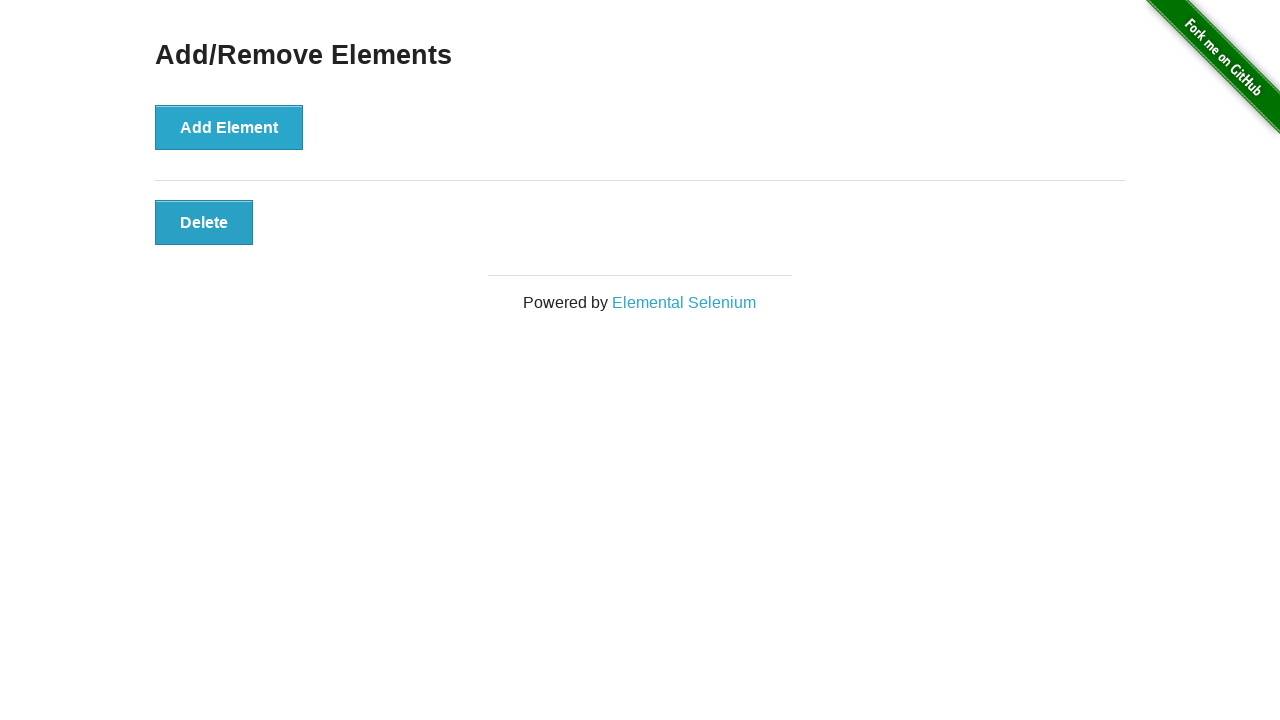

Clicked delete button (iteration 5 of 5) at (204, 222) on xpath=//*[@id='elements']/button[1]
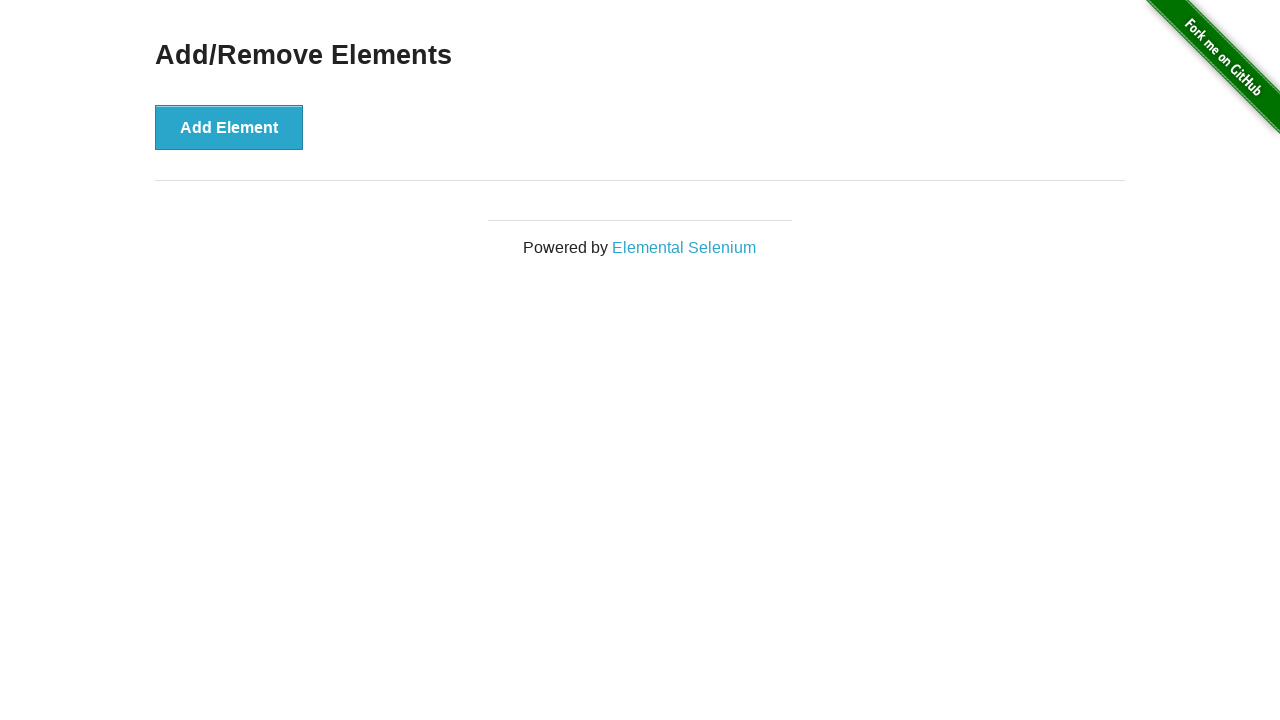

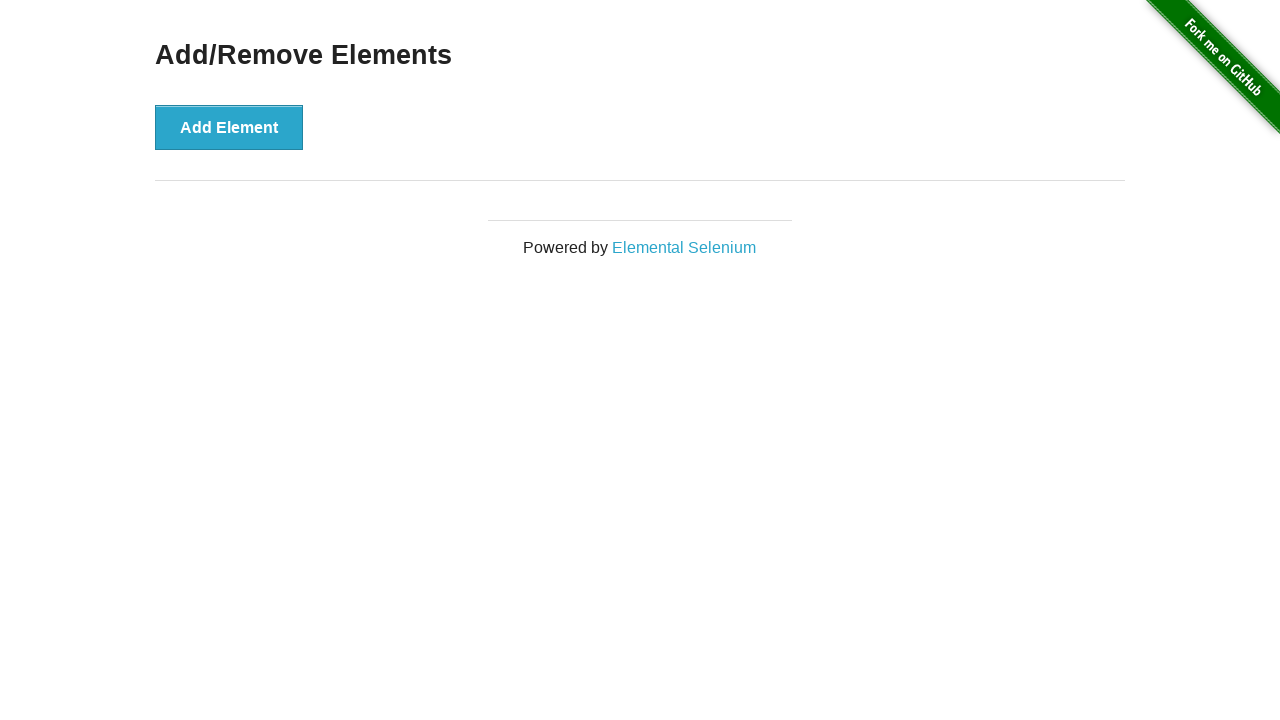